Opens all links in the first column of the footer section in new tabs using keyboard shortcuts and prints their titles

Starting URL: https://rahulshettyacademy.com/AutomationPractice/

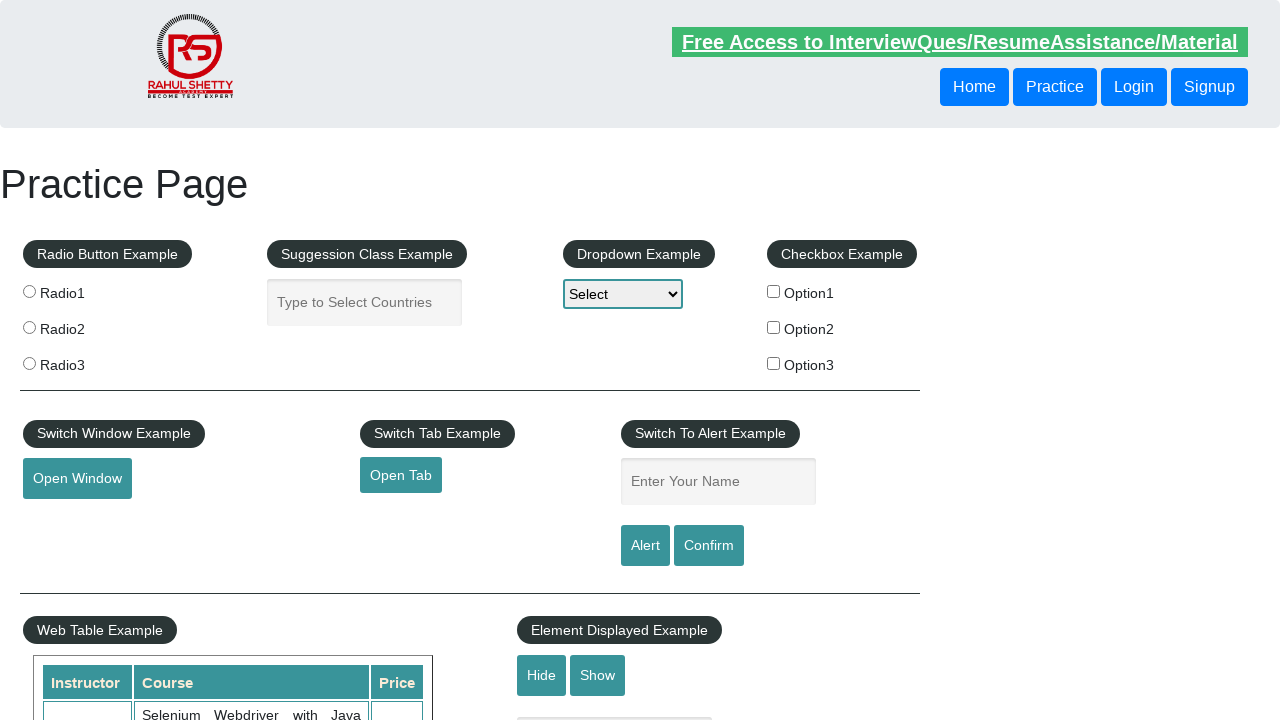

Located footer element with id 'gf-BIG'
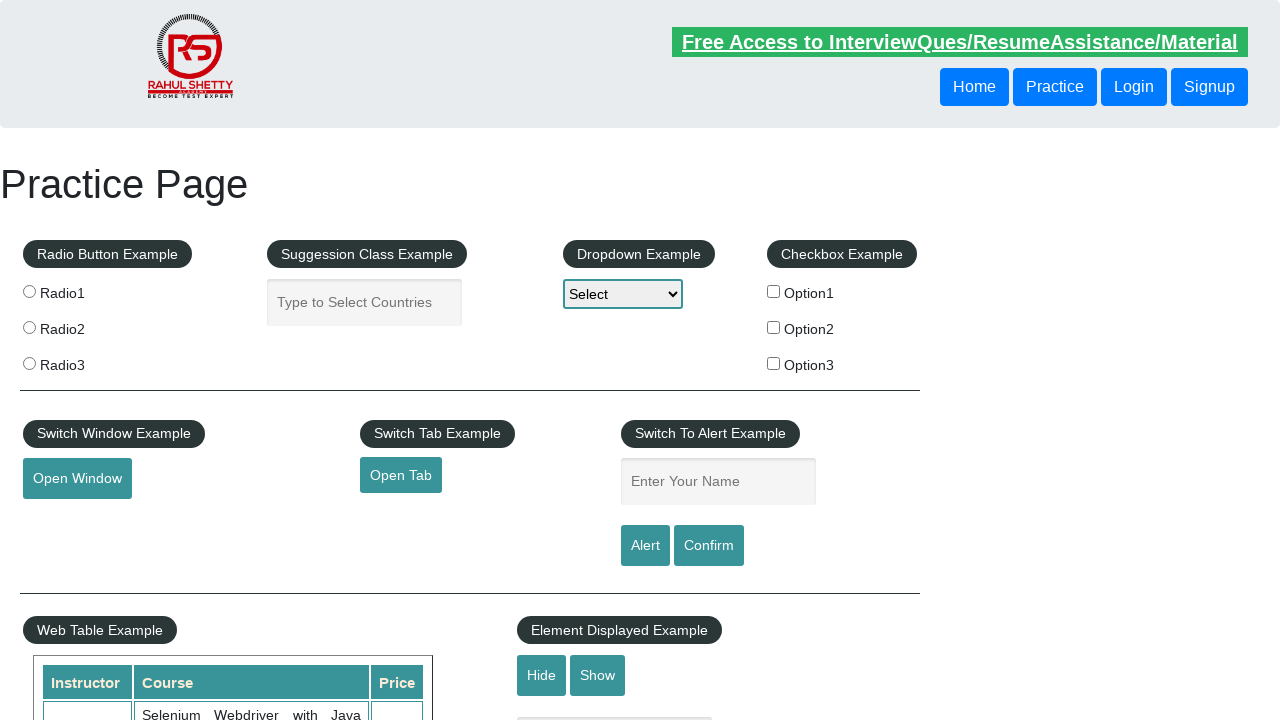

Located first column container in footer
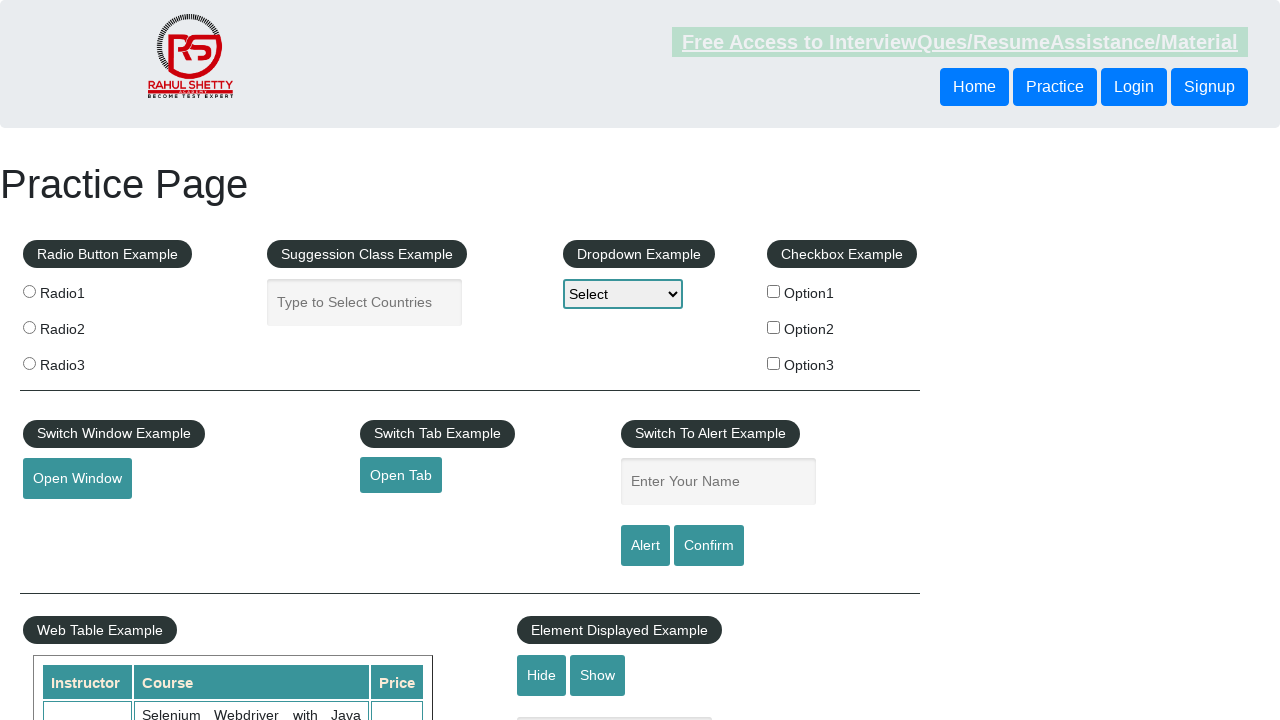

Retrieved all links from first column of footer
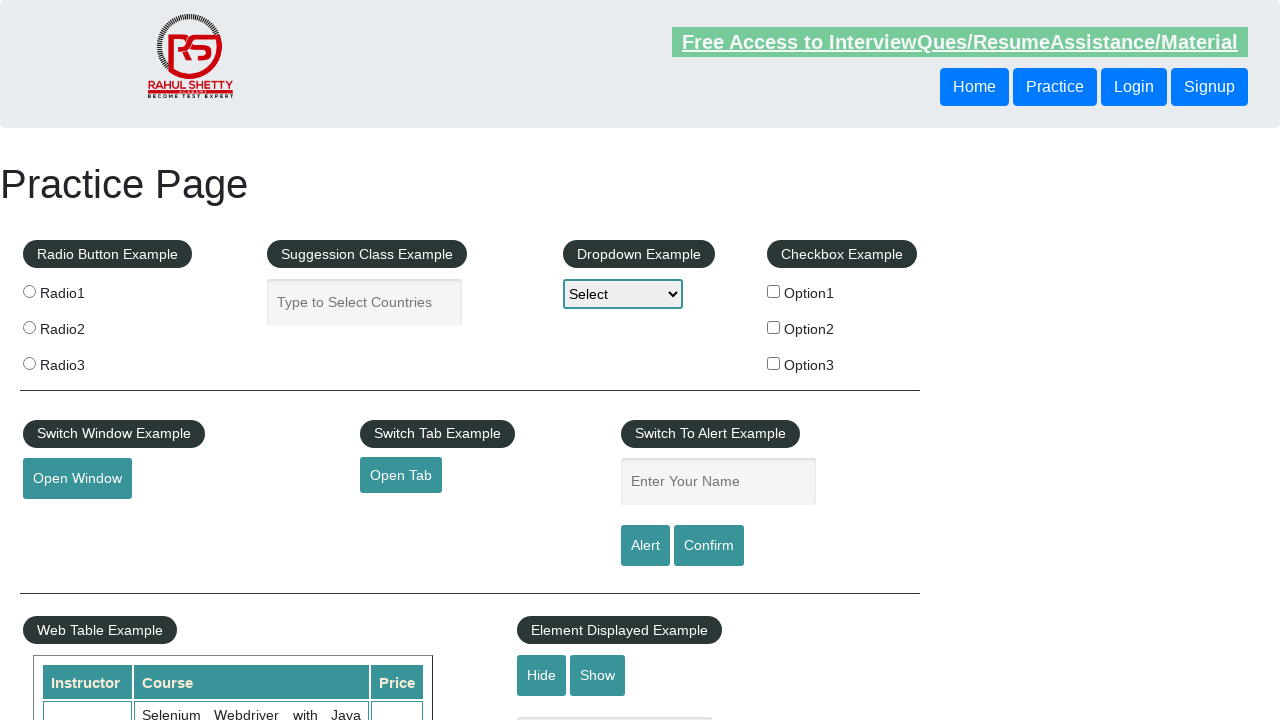

Opened footer link in new tab using Ctrl+Click at (157, 482) on div#gf-BIG >> table > tbody > tr > td:nth-child(1) > ul >> a >> nth=0
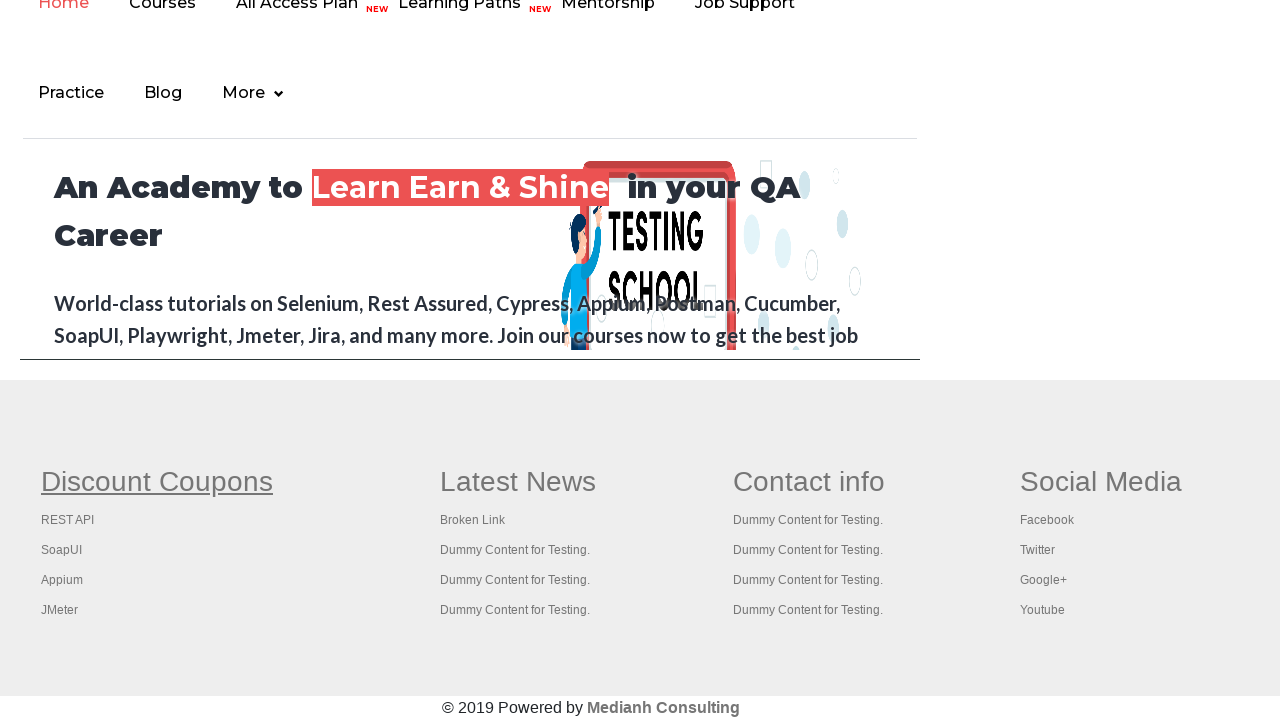

Opened footer link in new tab using Ctrl+Click at (68, 520) on div#gf-BIG >> table > tbody > tr > td:nth-child(1) > ul >> a >> nth=1
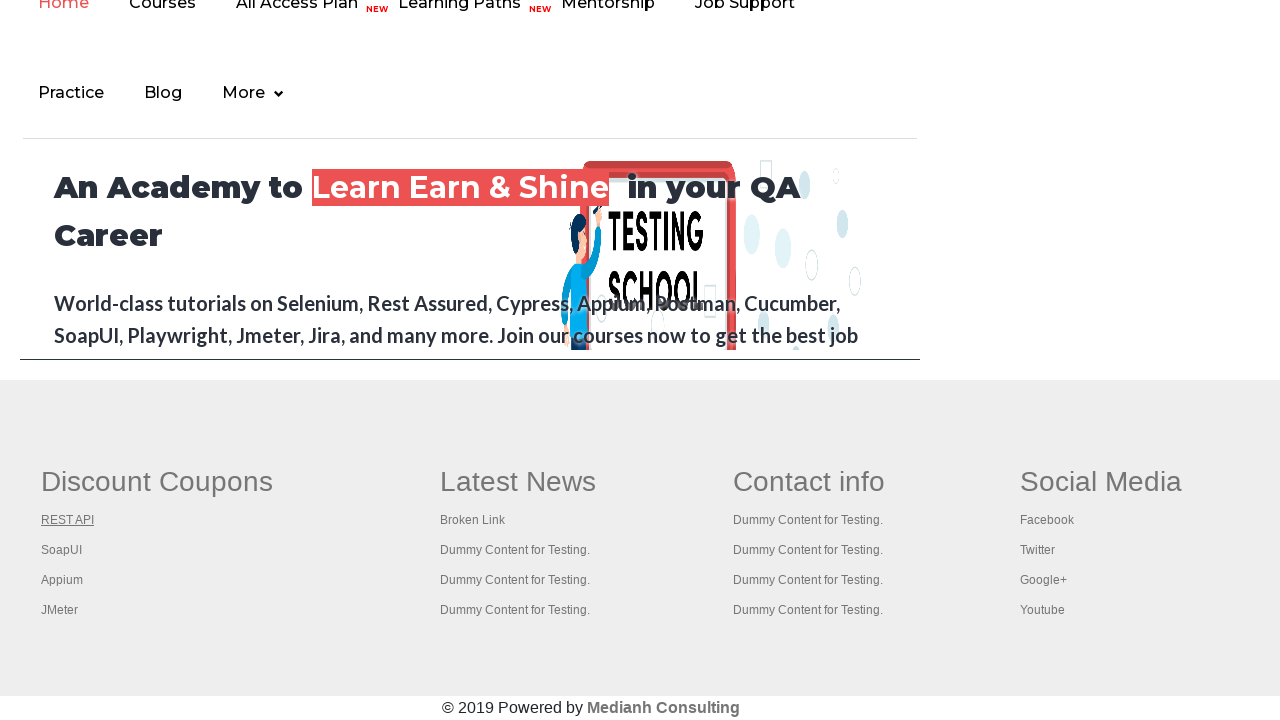

Opened footer link in new tab using Ctrl+Click at (62, 550) on div#gf-BIG >> table > tbody > tr > td:nth-child(1) > ul >> a >> nth=2
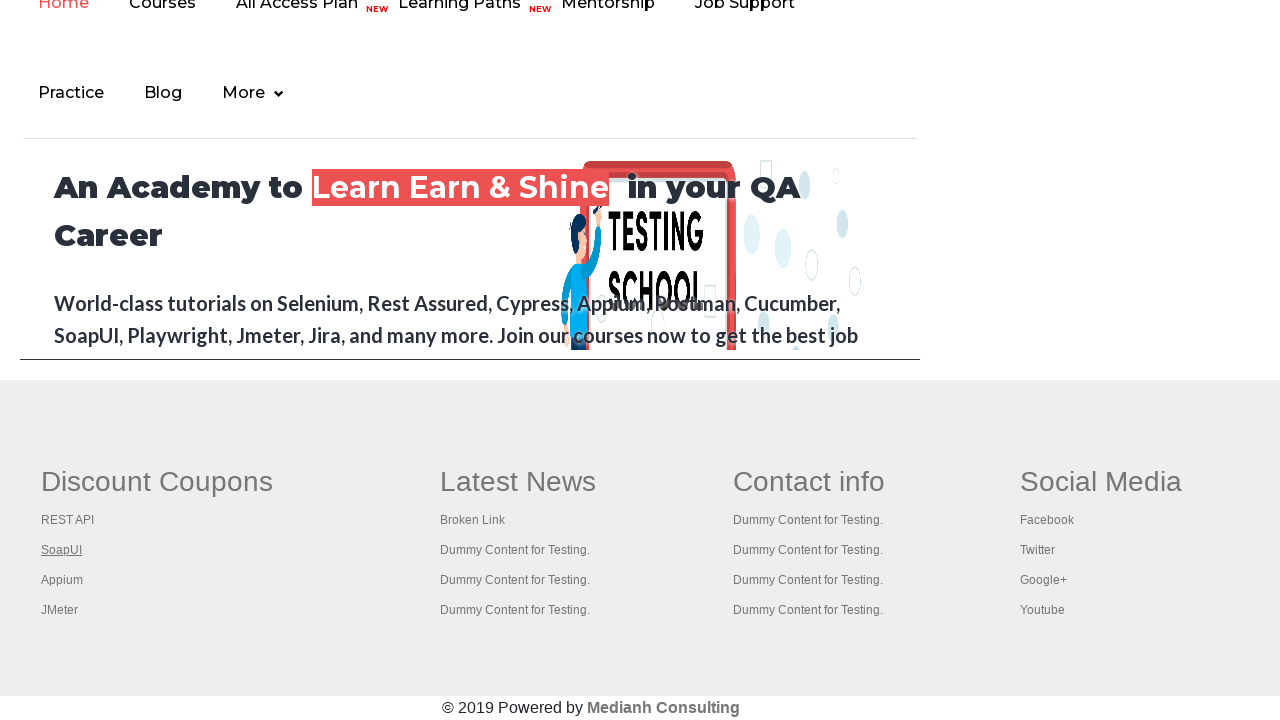

Opened footer link in new tab using Ctrl+Click at (62, 580) on div#gf-BIG >> table > tbody > tr > td:nth-child(1) > ul >> a >> nth=3
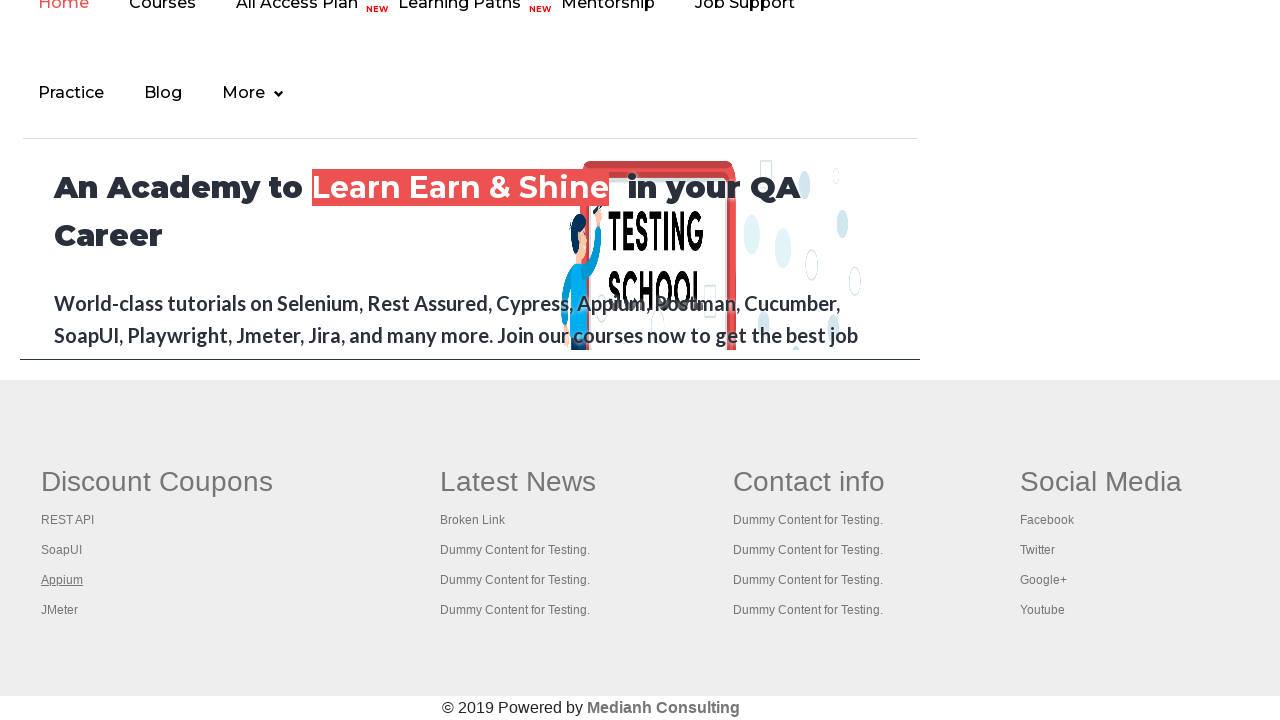

Opened footer link in new tab using Ctrl+Click at (60, 610) on div#gf-BIG >> table > tbody > tr > td:nth-child(1) > ul >> a >> nth=4
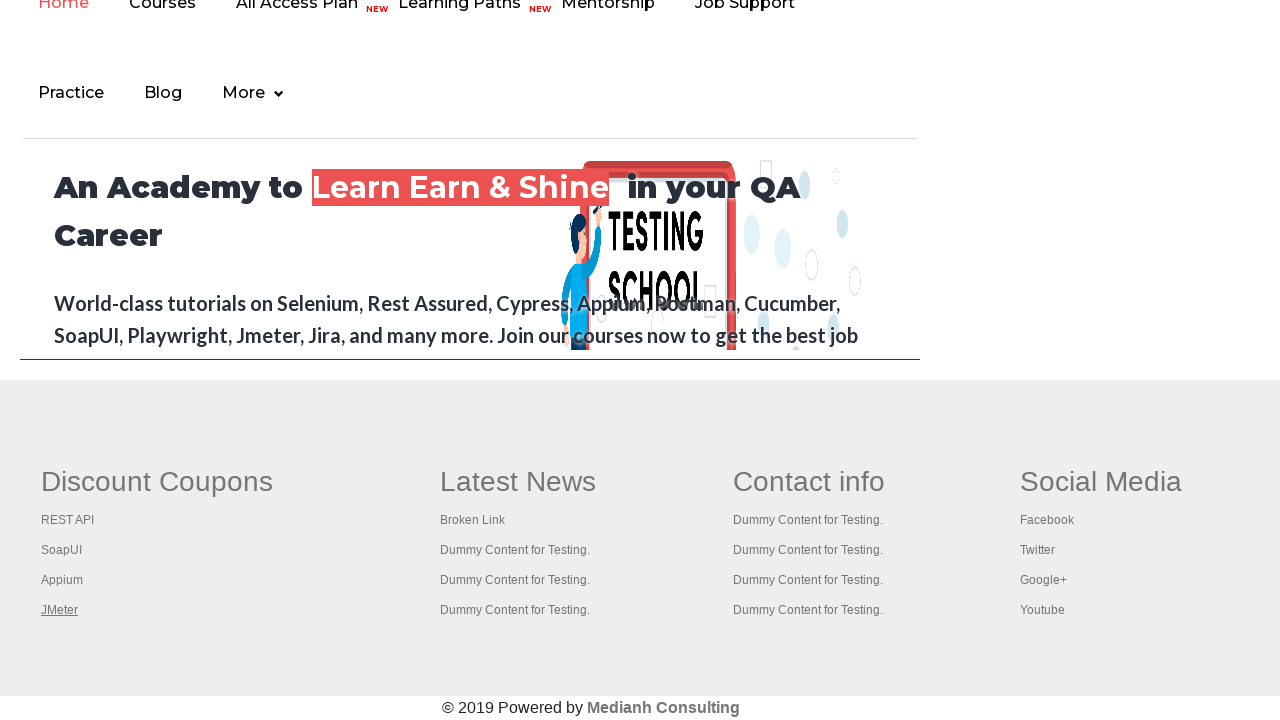

Retrieved all open pages/tabs from context
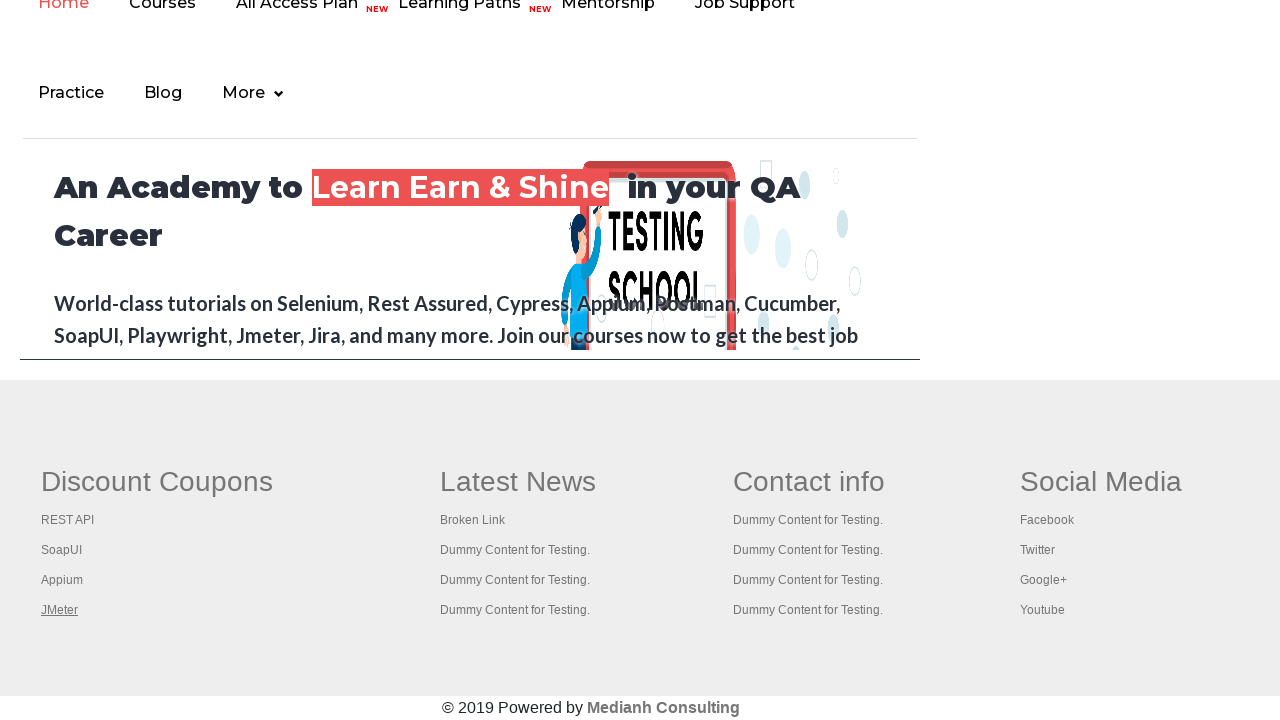

Brought tab to front
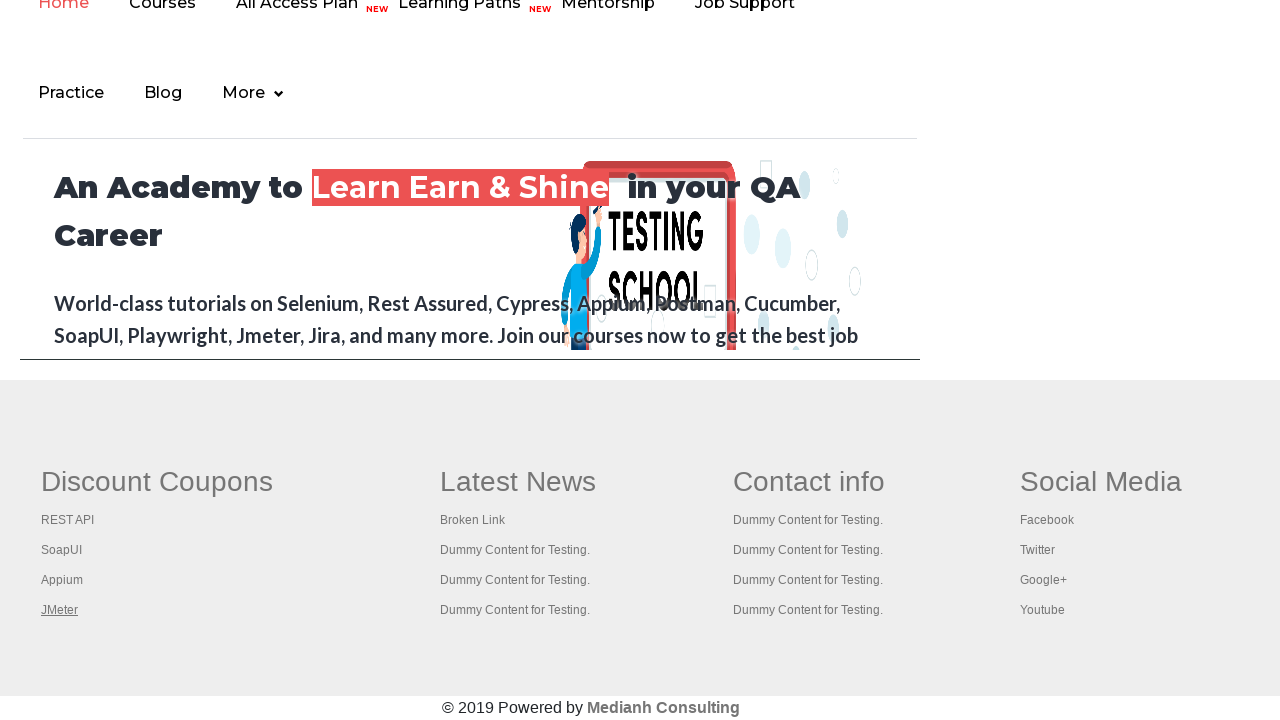

Printed page title: Practice Page
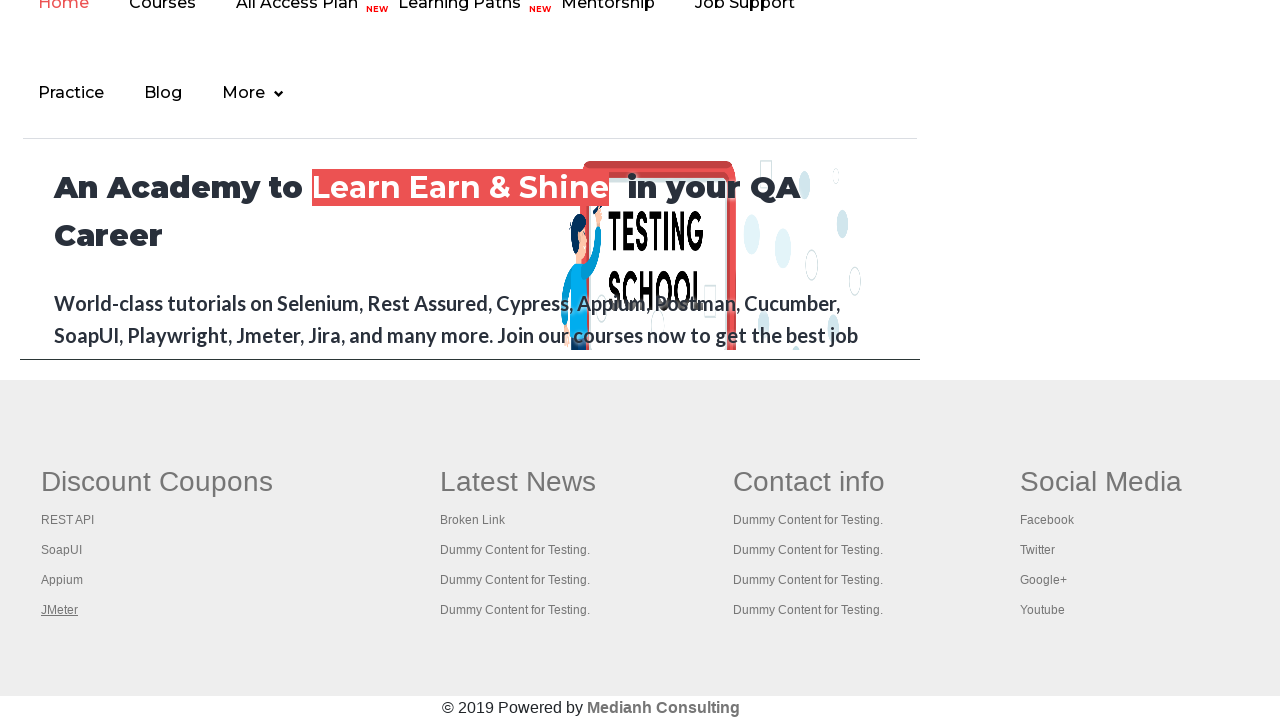

Brought tab to front
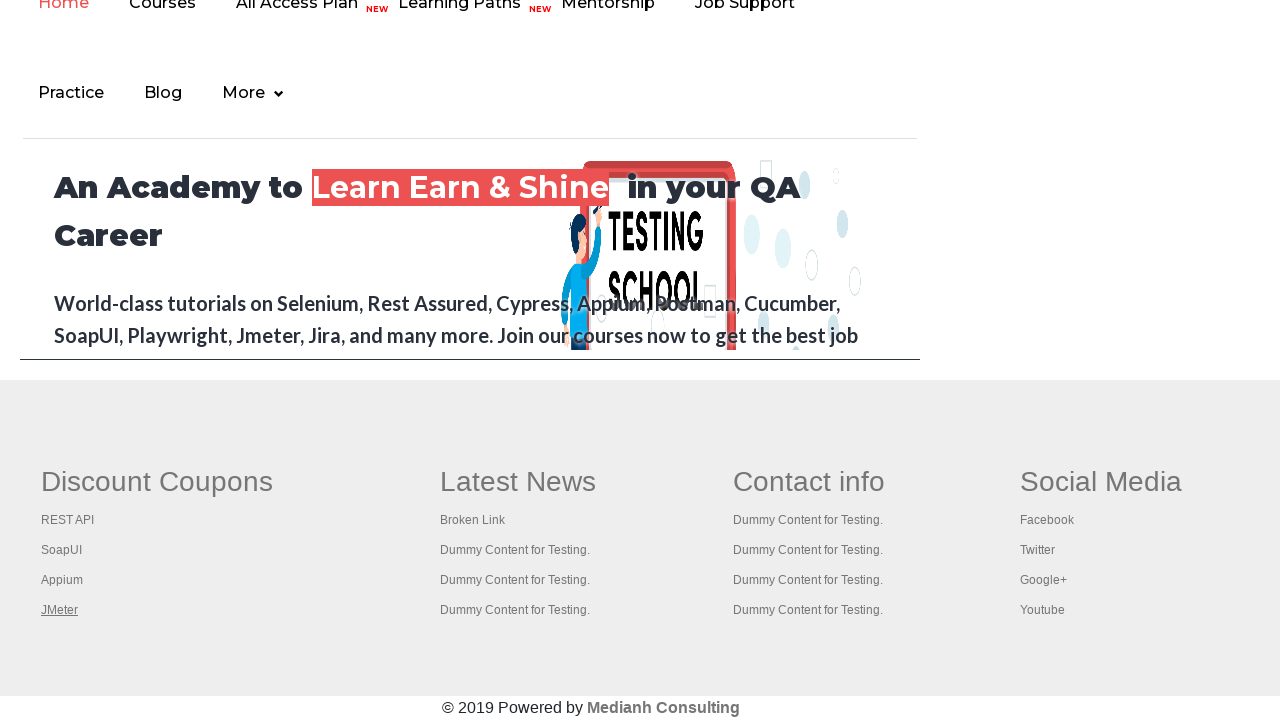

Printed page title: Practice Page
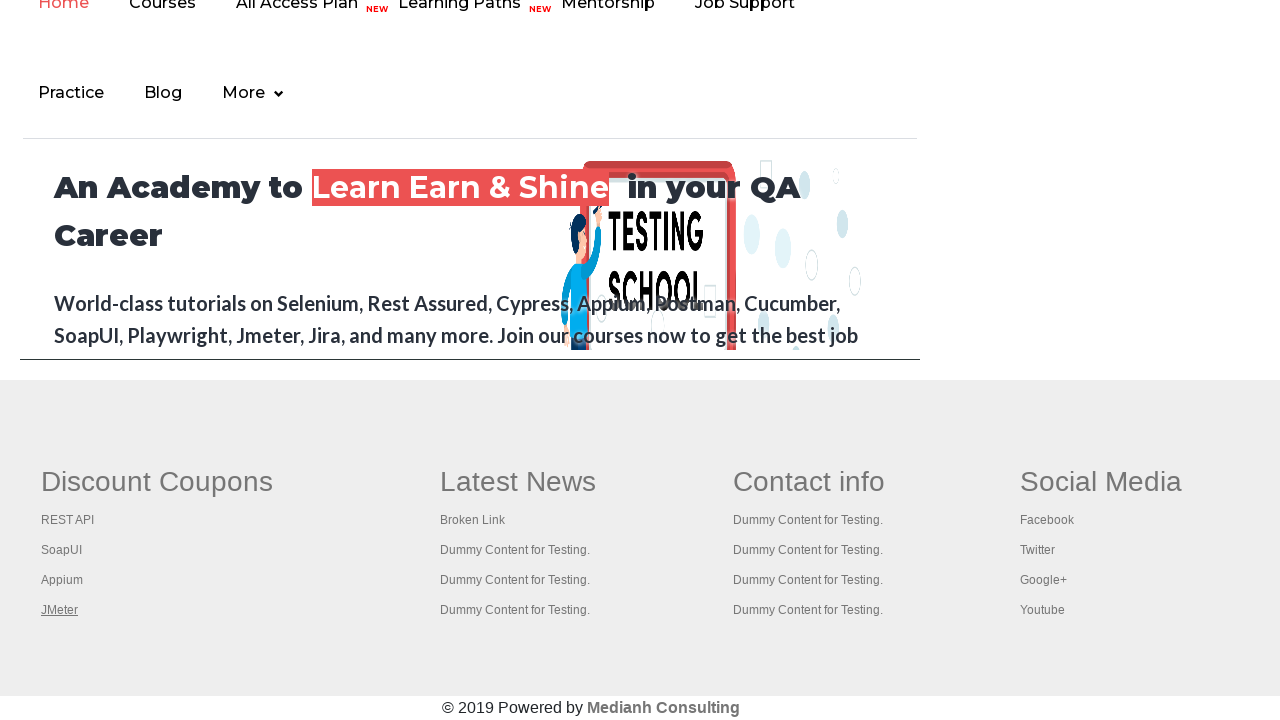

Brought tab to front
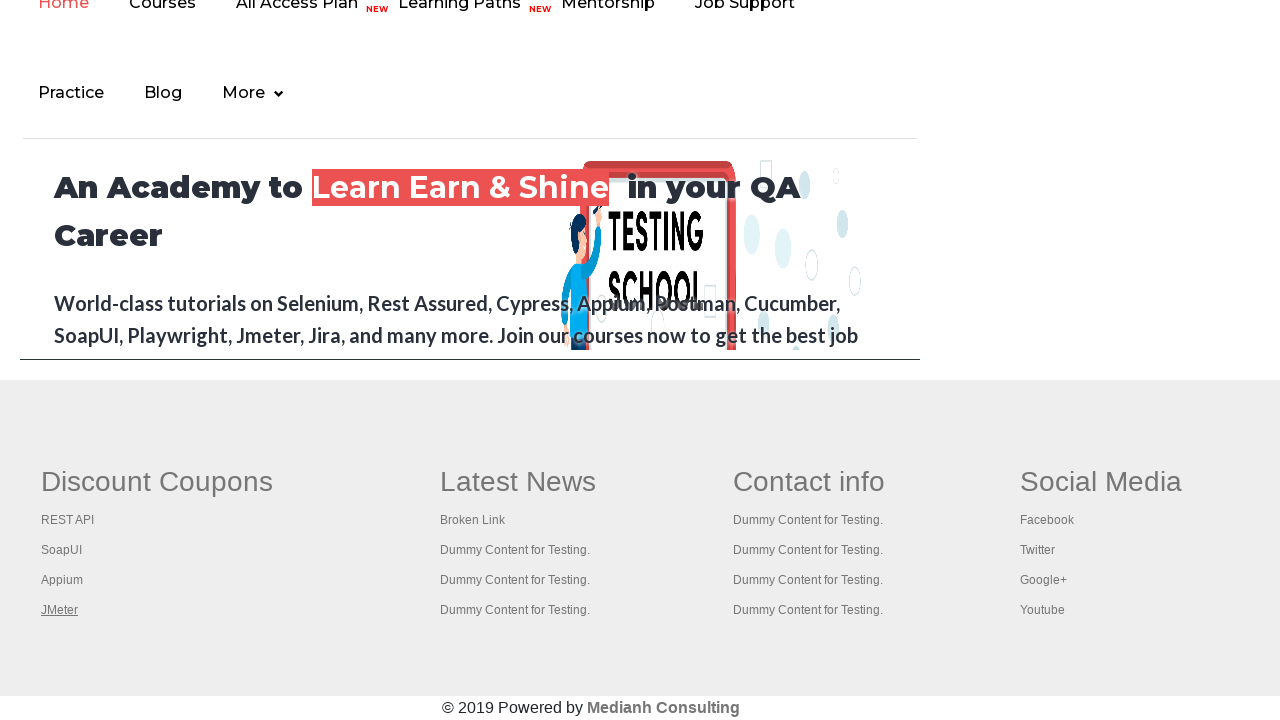

Printed page title: REST API Tutorial
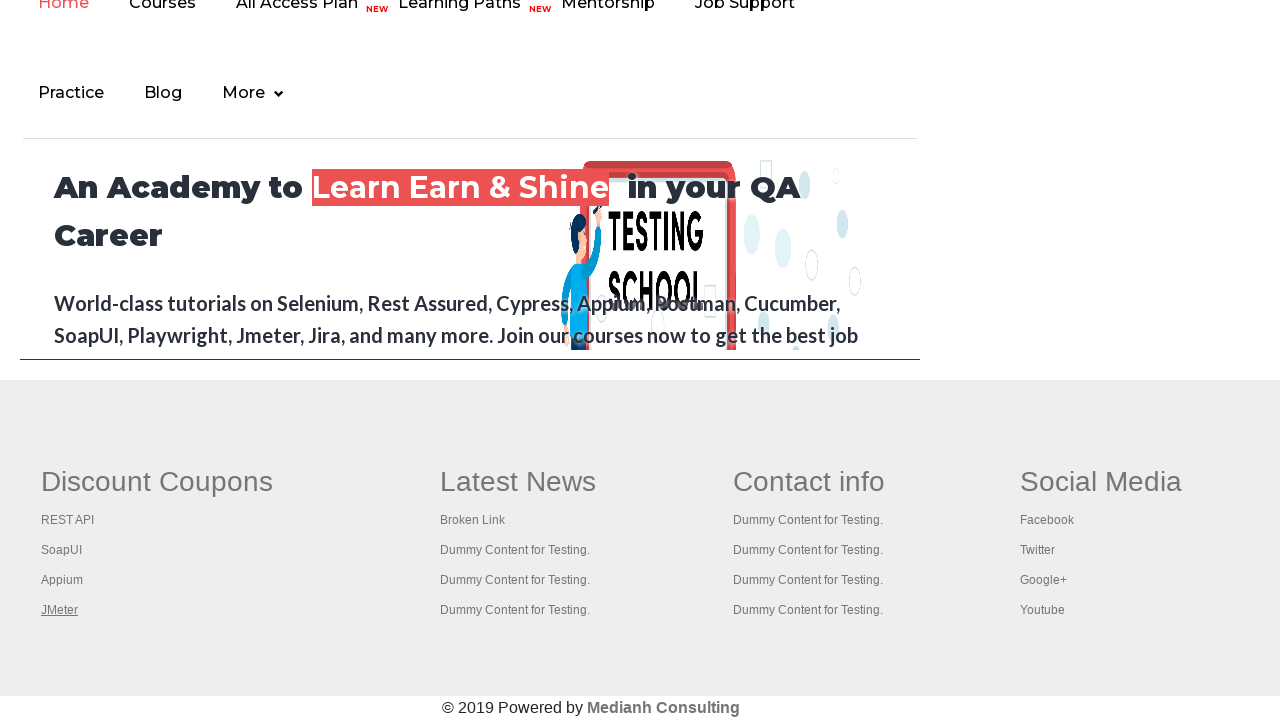

Brought tab to front
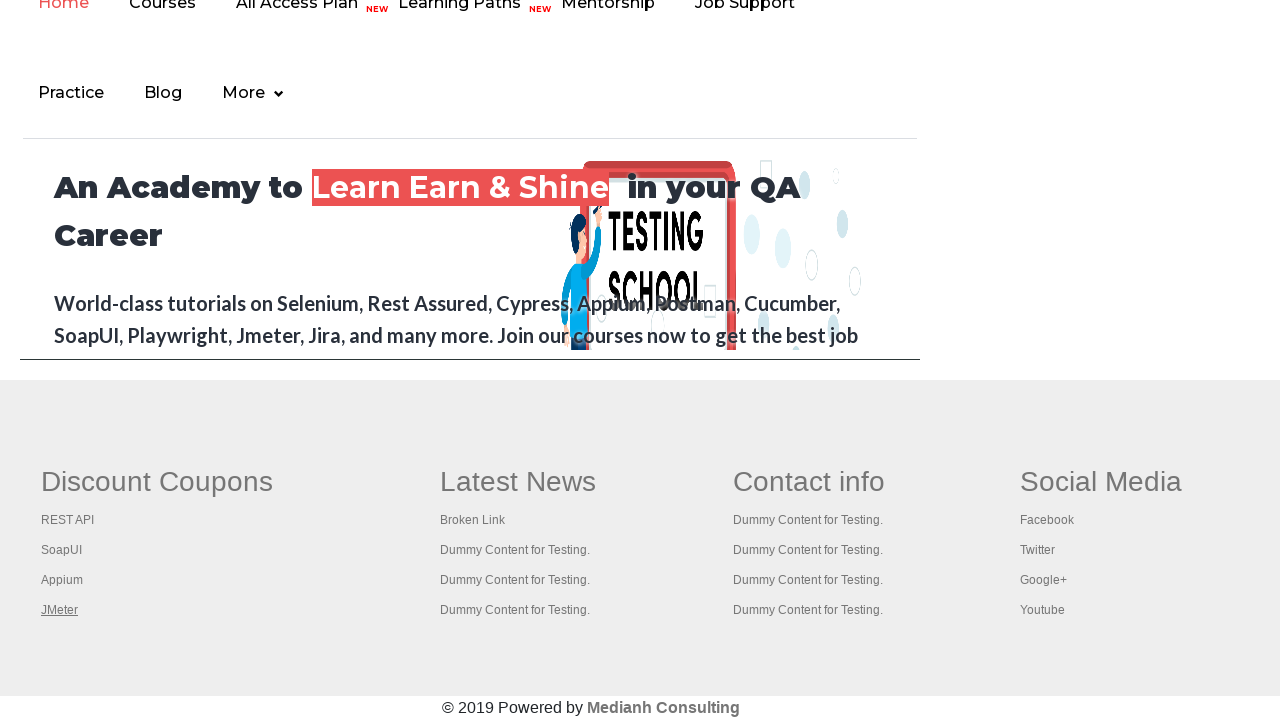

Printed page title: The World’s Most Popular API Testing Tool | SoapUI
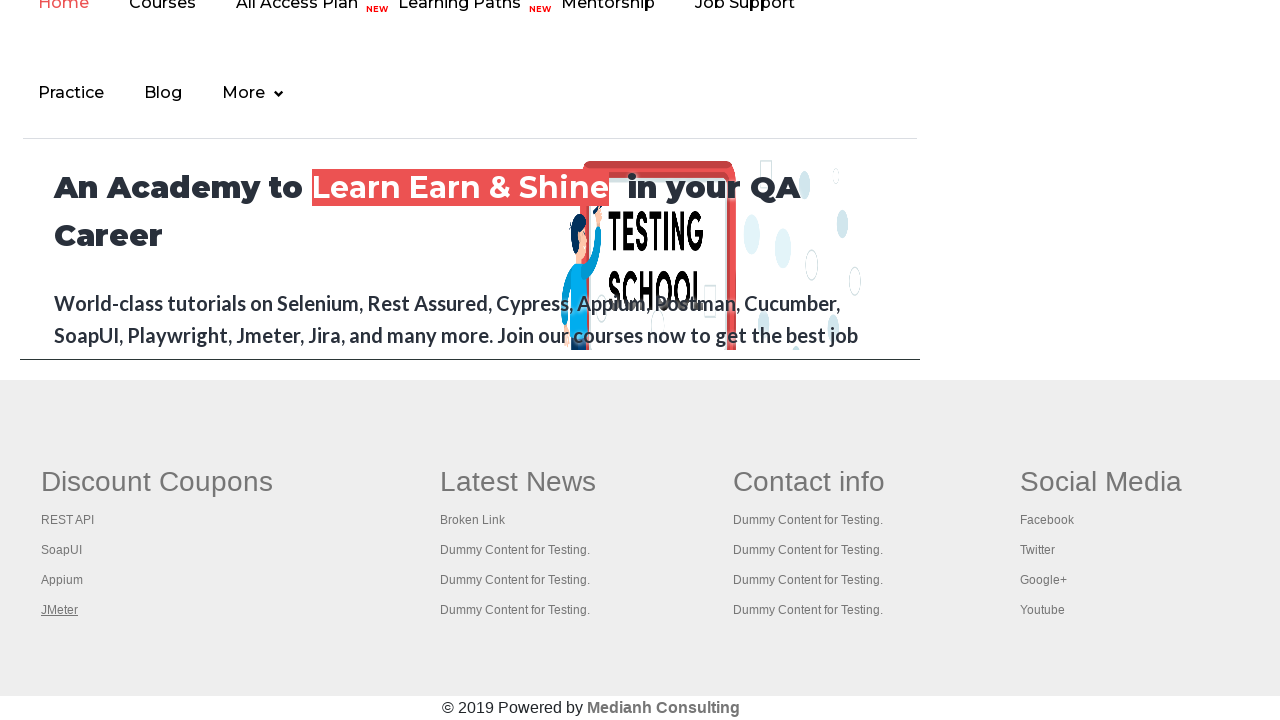

Brought tab to front
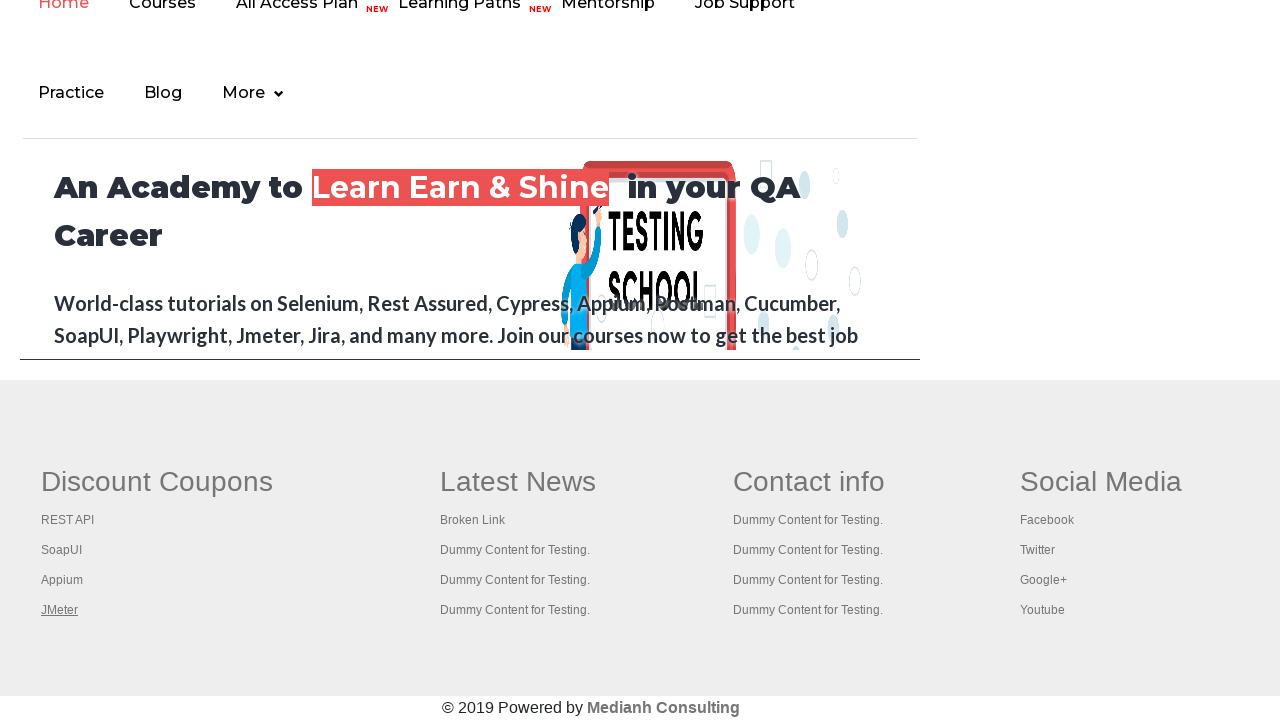

Printed page title: Appium tutorial for Mobile Apps testing | RahulShetty Academy | Rahul
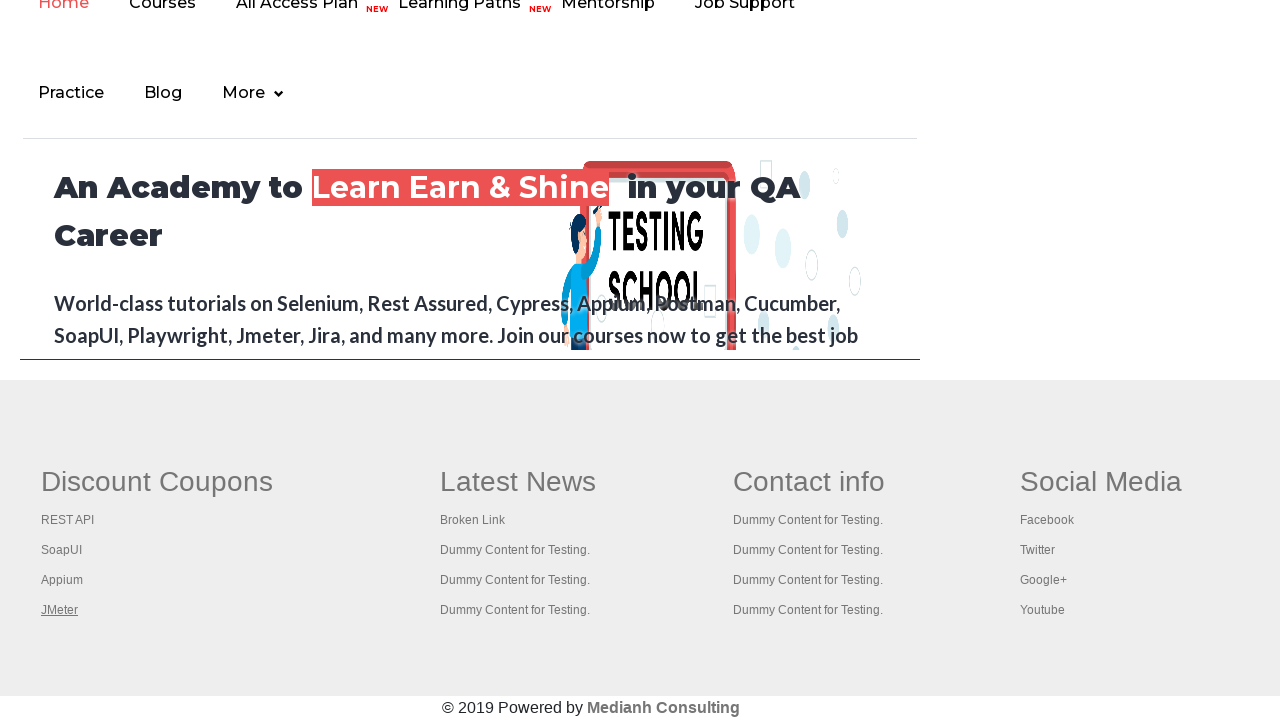

Brought tab to front
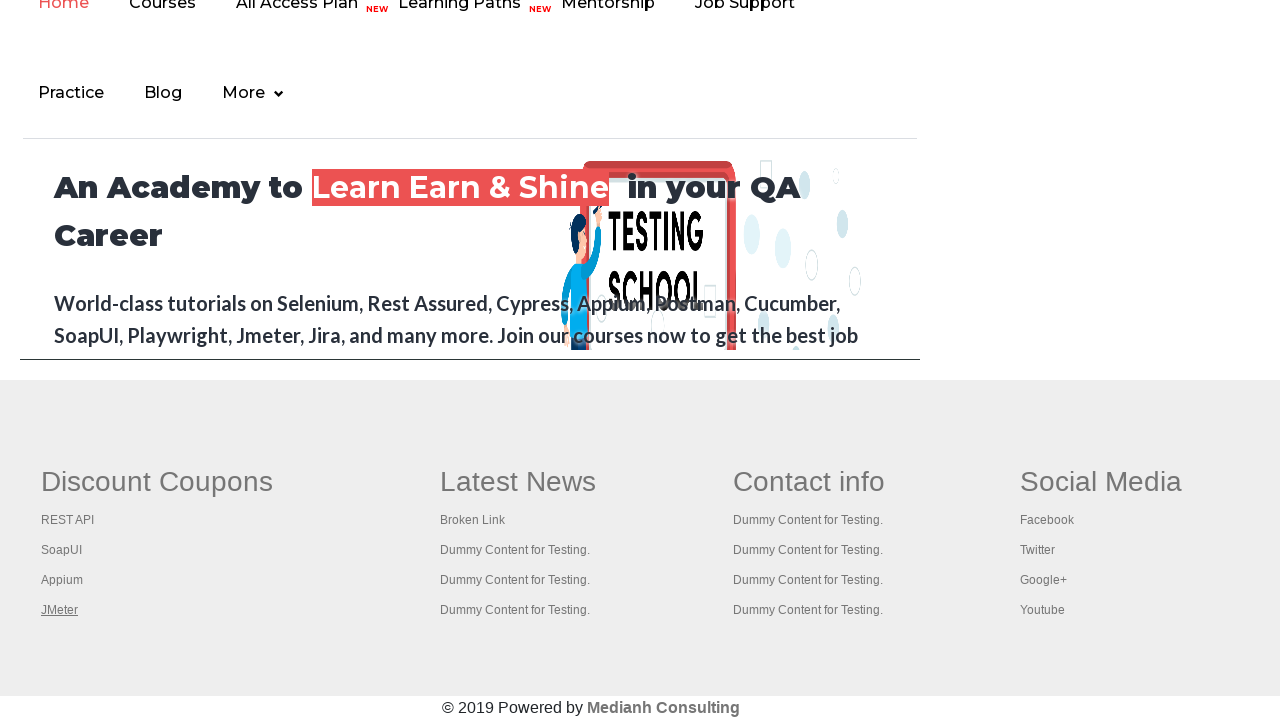

Printed page title: Apache JMeter - Apache JMeter™
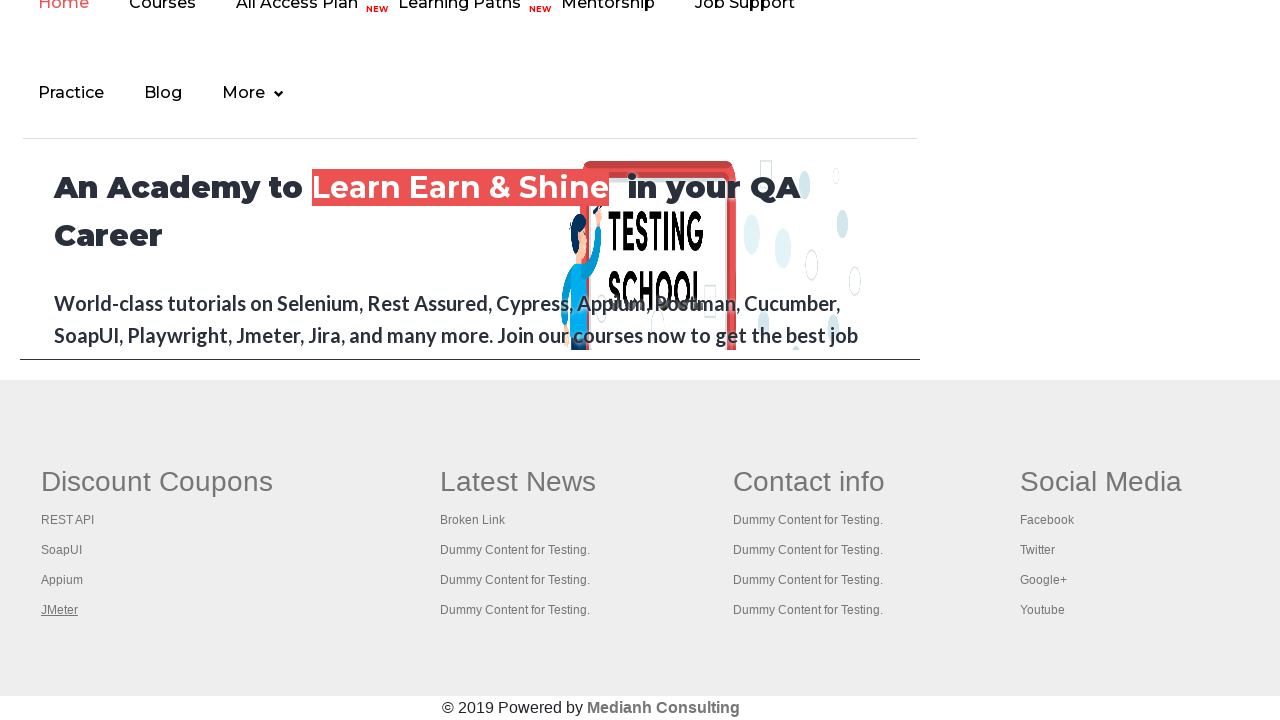

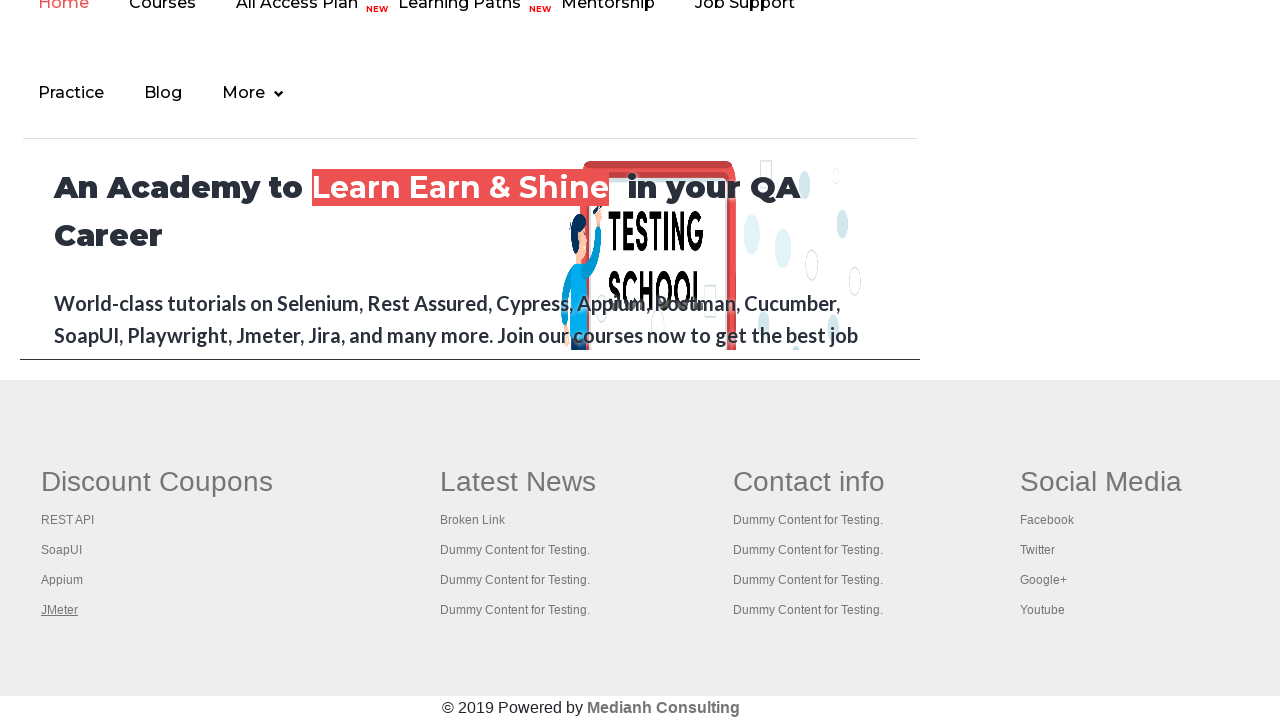